Tests checking and unchecking the toggle all checkbox to mark and unmark all items as completed.

Starting URL: https://demo.playwright.dev/todomvc

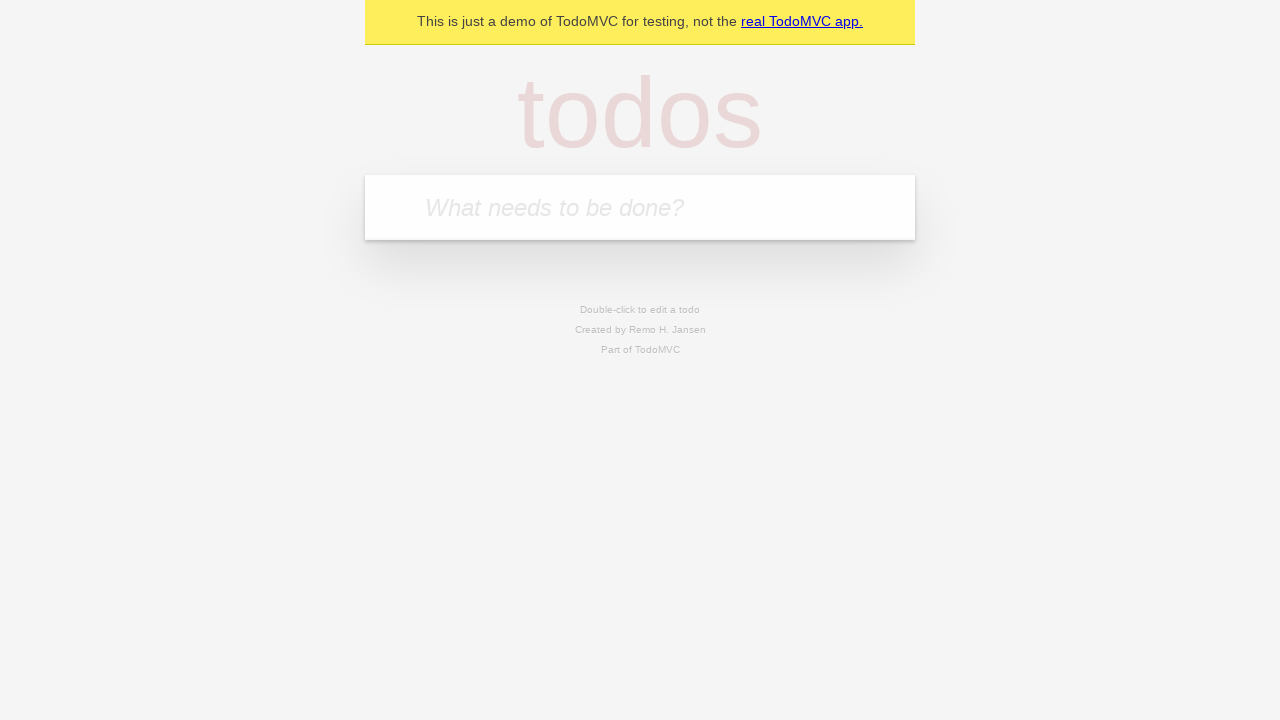

Filled todo input with 'buy some cheese' on internal:attr=[placeholder="What needs to be done?"i]
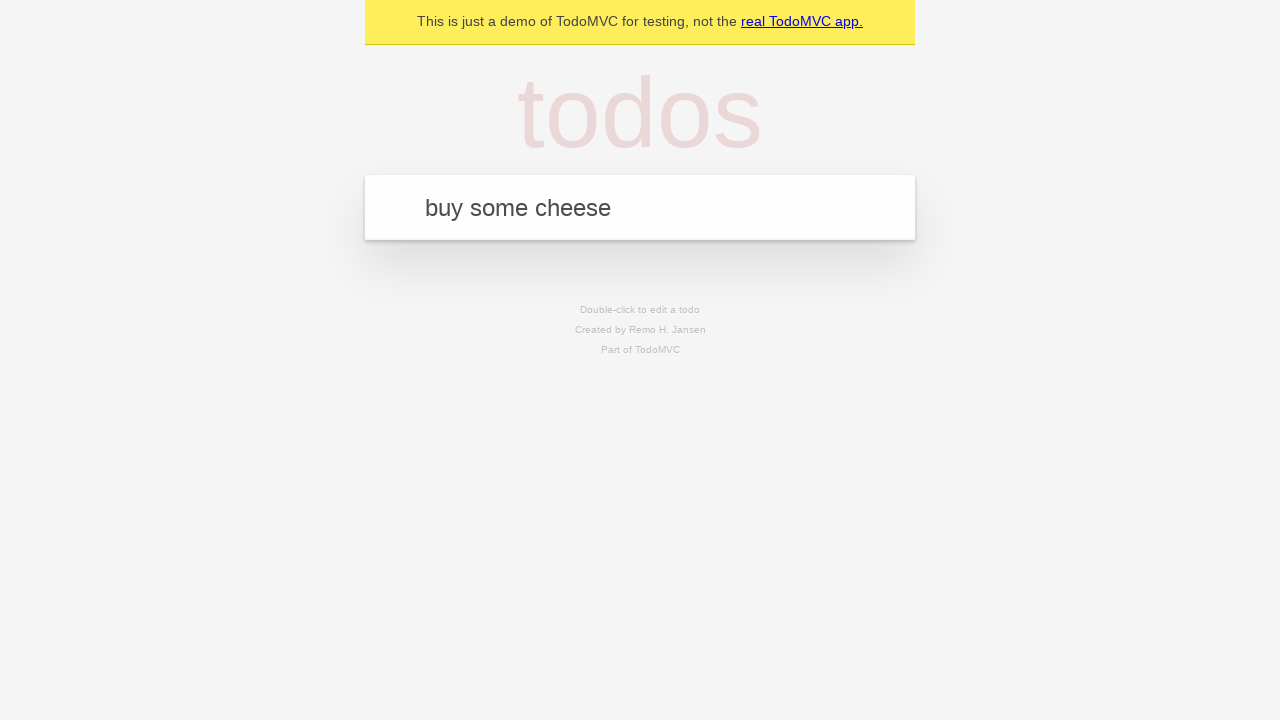

Pressed Enter to add first todo on internal:attr=[placeholder="What needs to be done?"i]
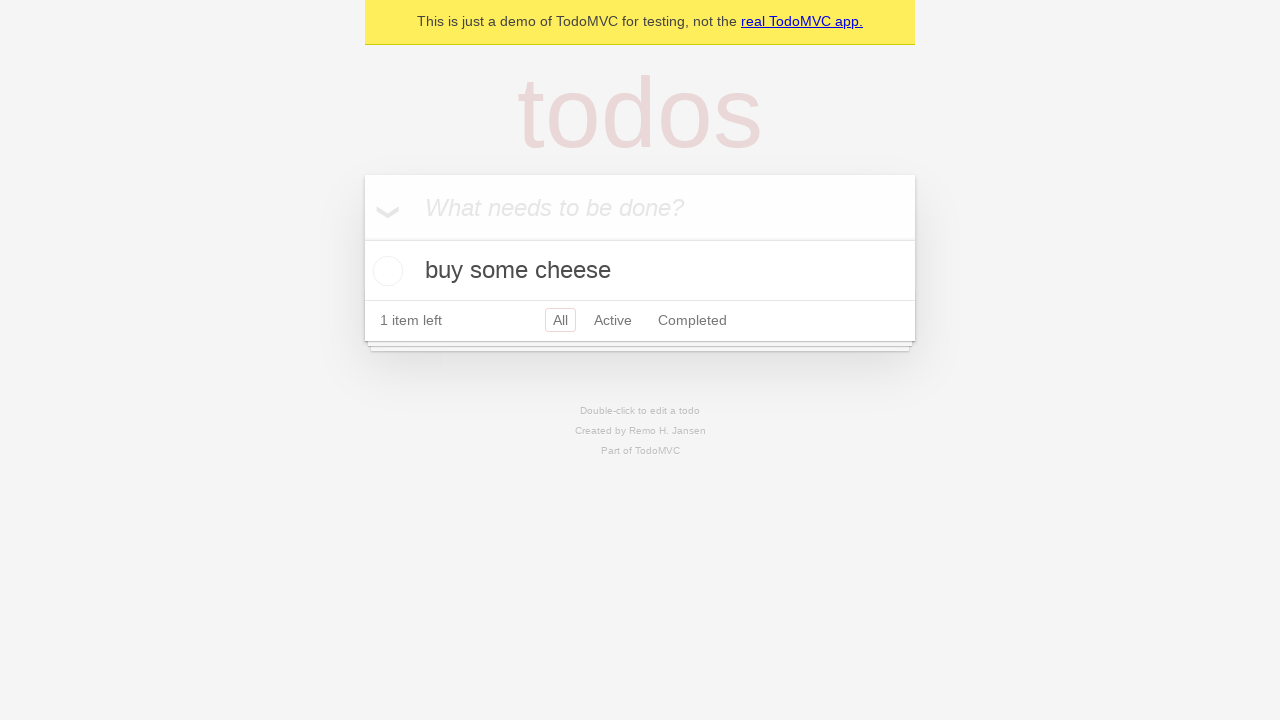

Filled todo input with 'feed the cat' on internal:attr=[placeholder="What needs to be done?"i]
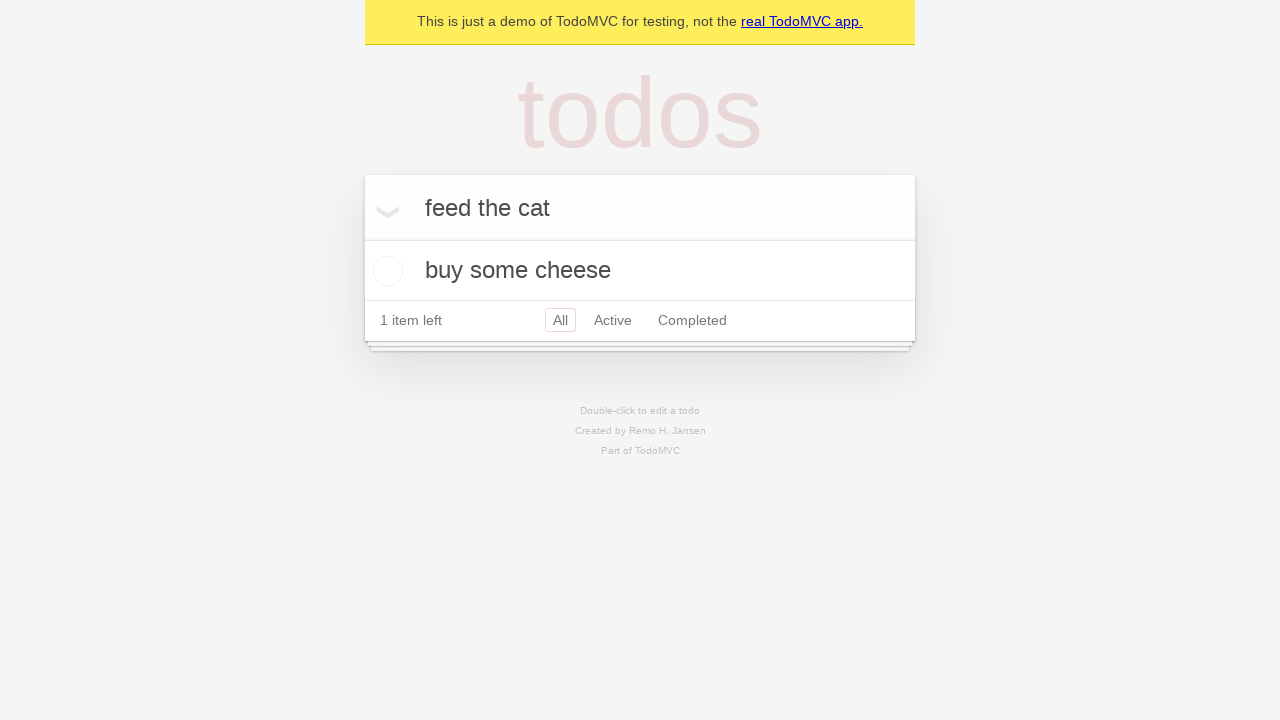

Pressed Enter to add second todo on internal:attr=[placeholder="What needs to be done?"i]
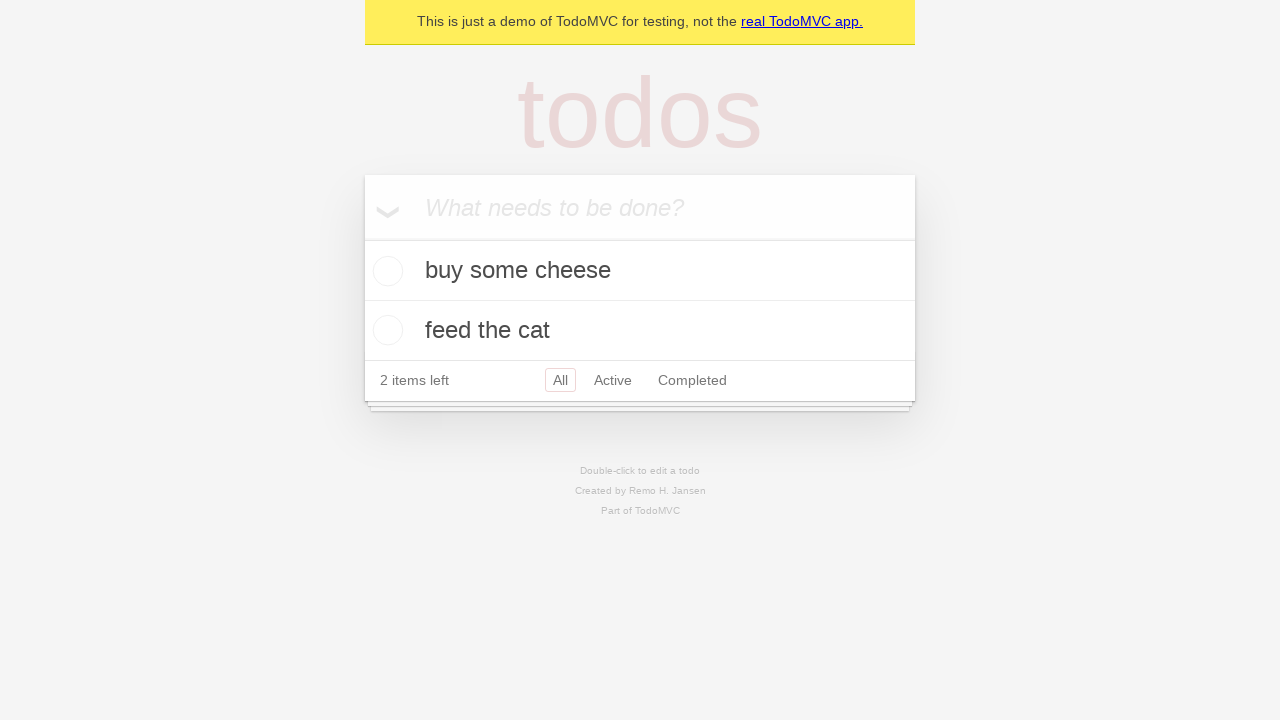

Filled todo input with 'book a doctors appointment' on internal:attr=[placeholder="What needs to be done?"i]
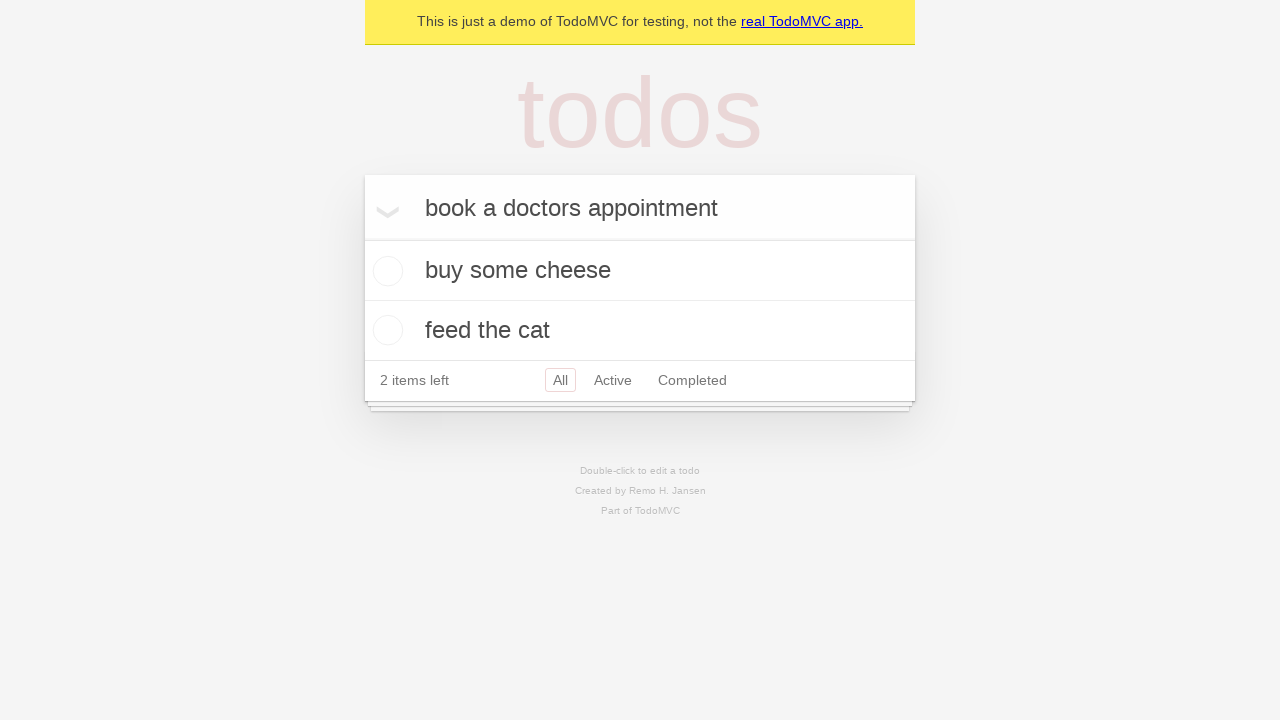

Pressed Enter to add third todo on internal:attr=[placeholder="What needs to be done?"i]
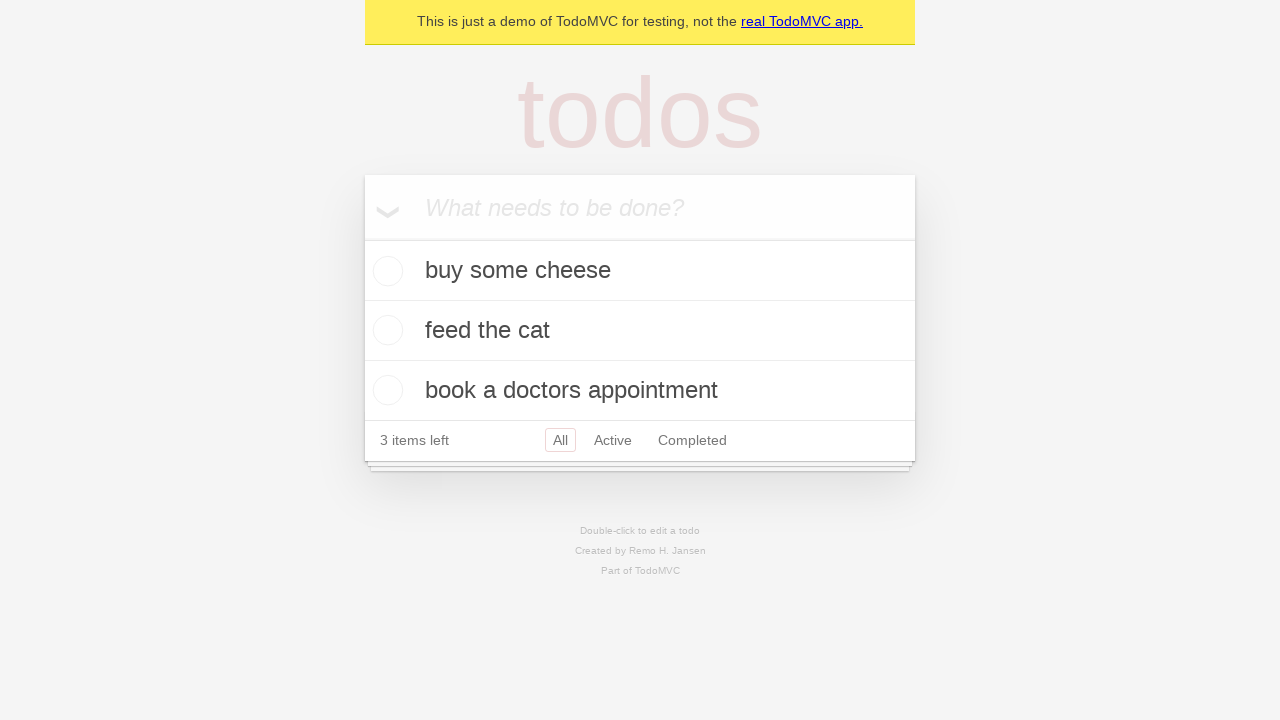

Checked 'Mark all as complete' toggle to mark all items as completed at (362, 238) on internal:label="Mark all as complete"i
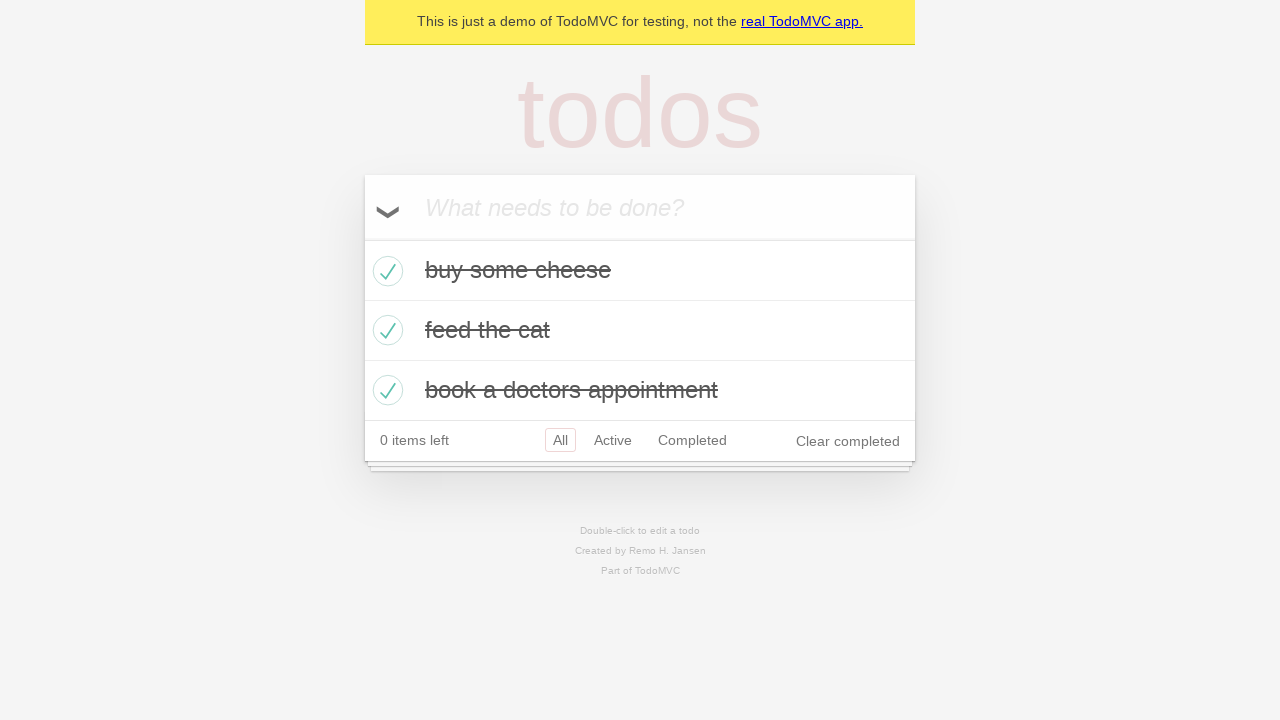

Unchecked 'Mark all as complete' toggle to unmark all items and clear complete state at (362, 238) on internal:label="Mark all as complete"i
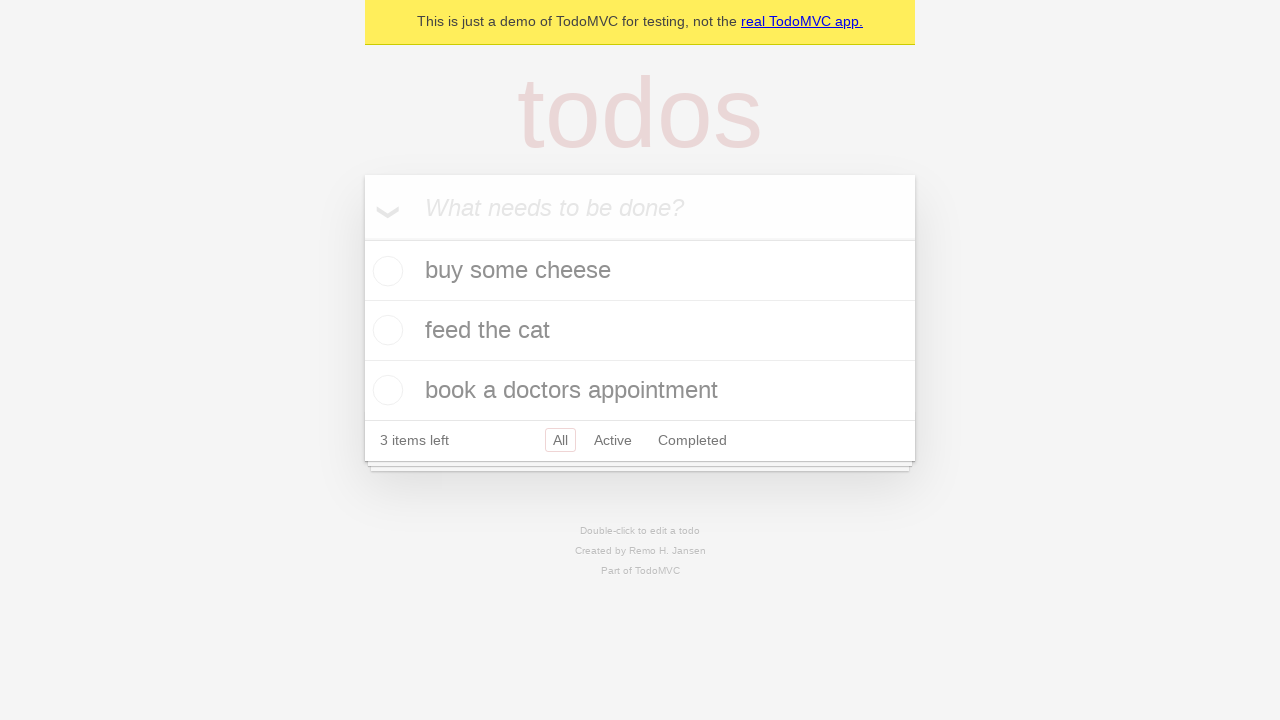

Waited for state to update
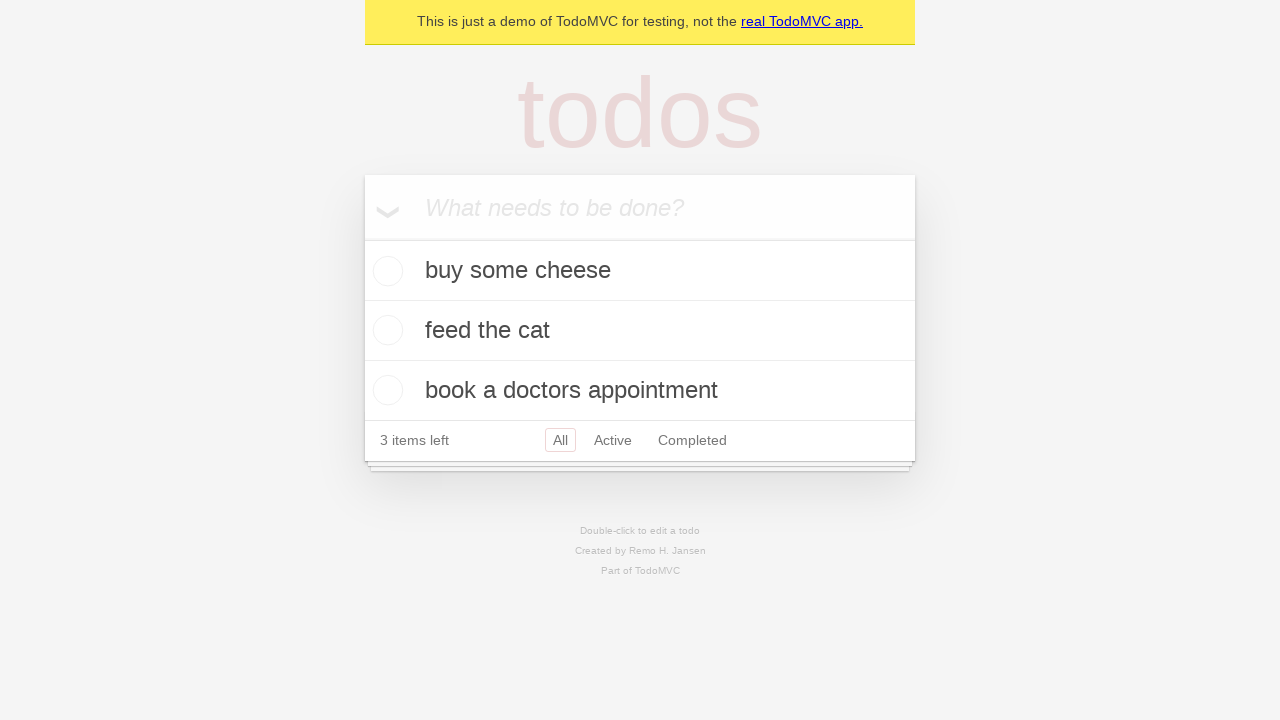

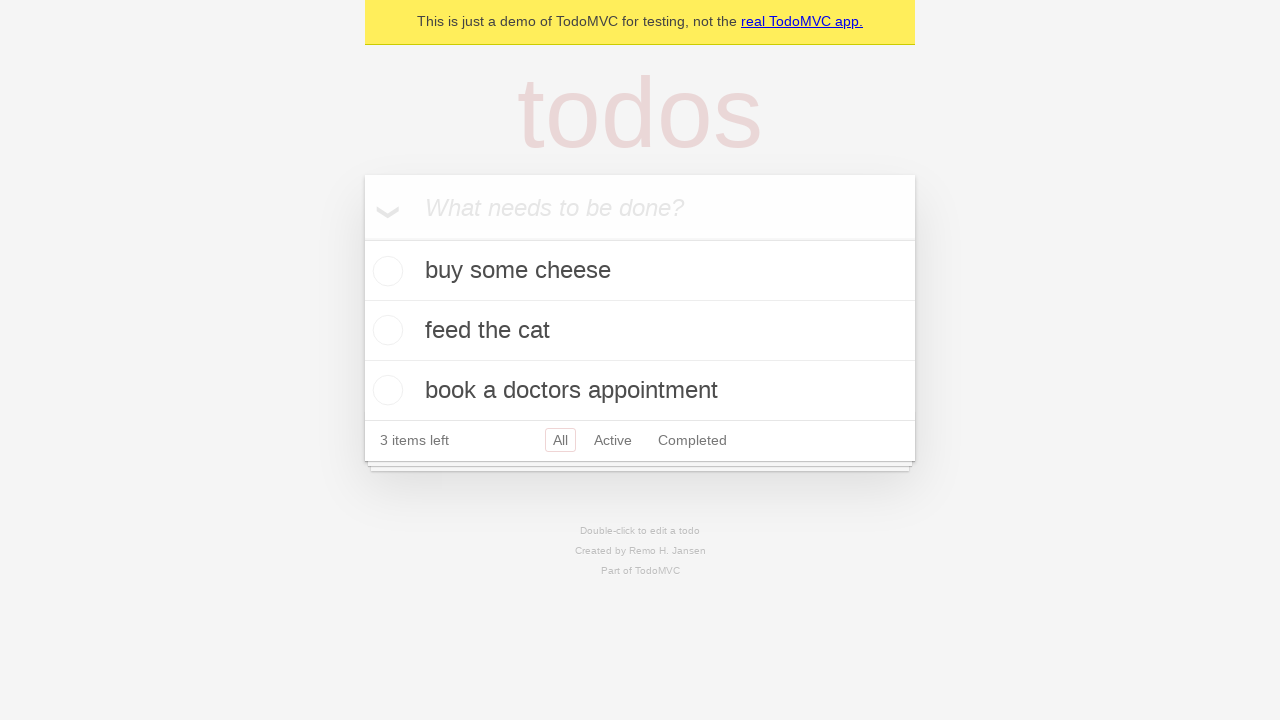